Tests dynamic content loading by clicking Start button and verifying that "Hello World!" text becomes visible

Starting URL: https://the-internet.herokuapp.com/dynamic_loading/1

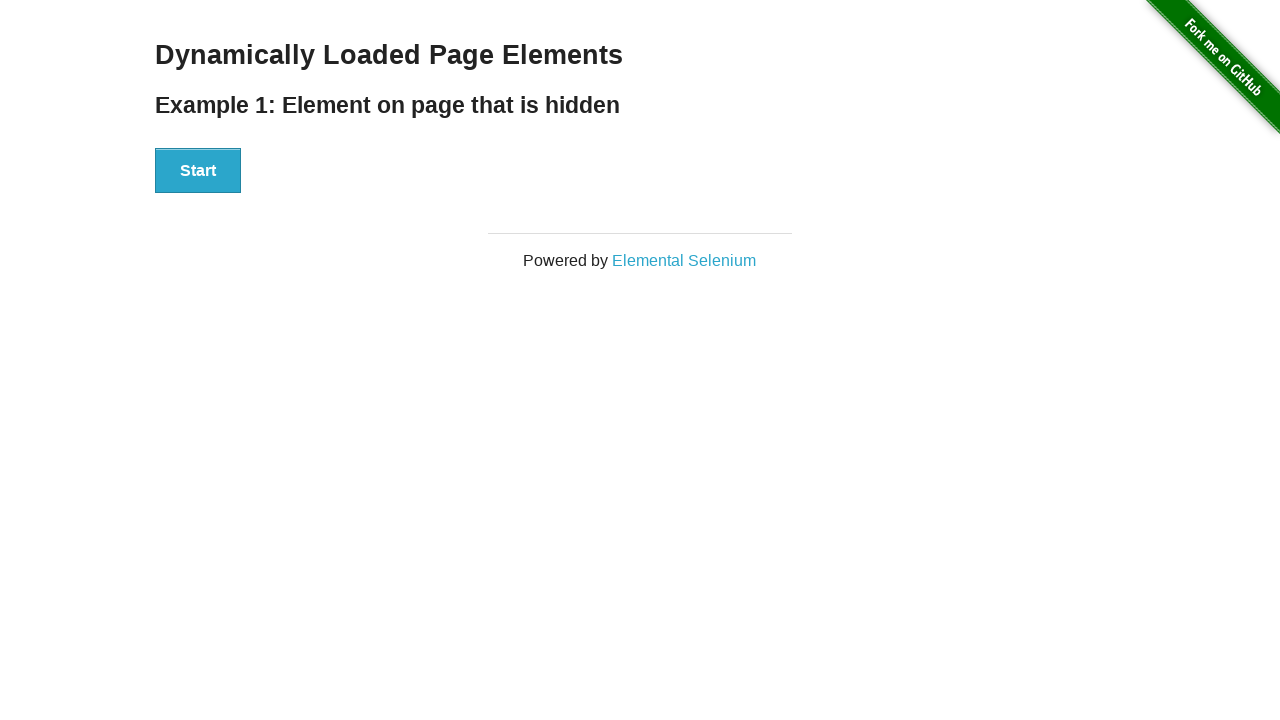

Clicked Start button to trigger dynamic content loading at (198, 171) on xpath=//button[text()='Start']
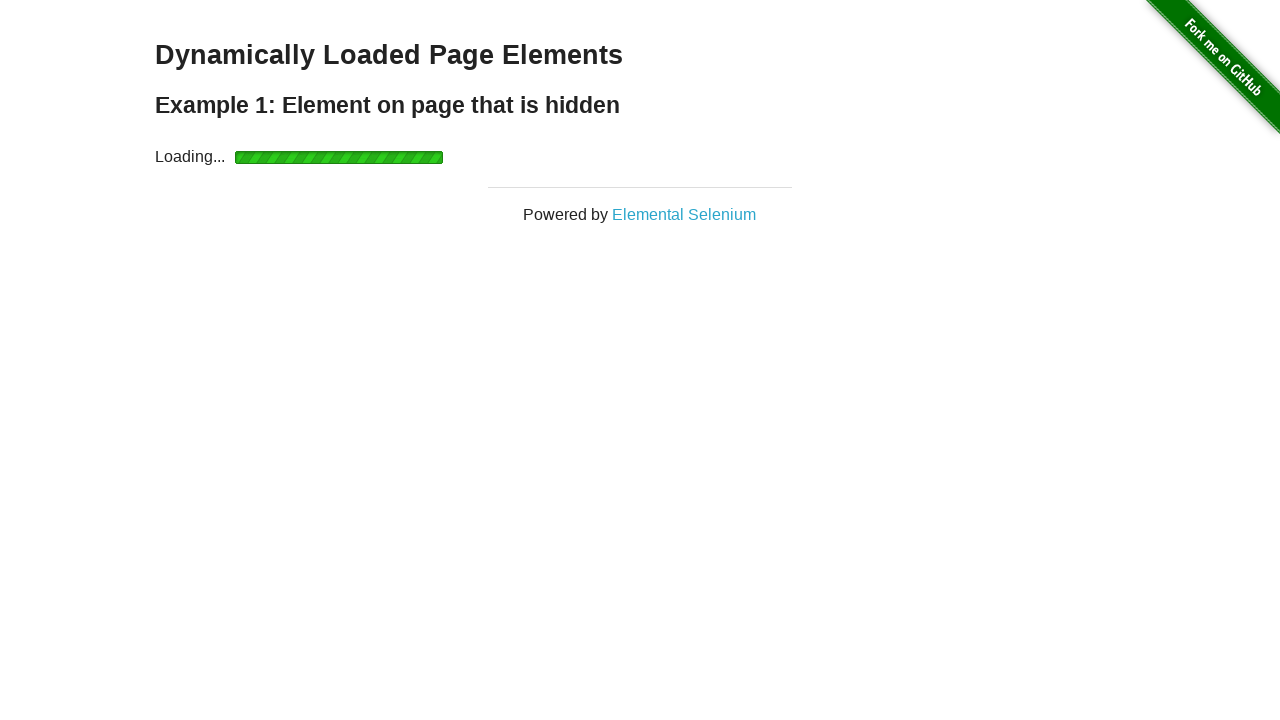

Waited for 'Hello World!' text to become visible
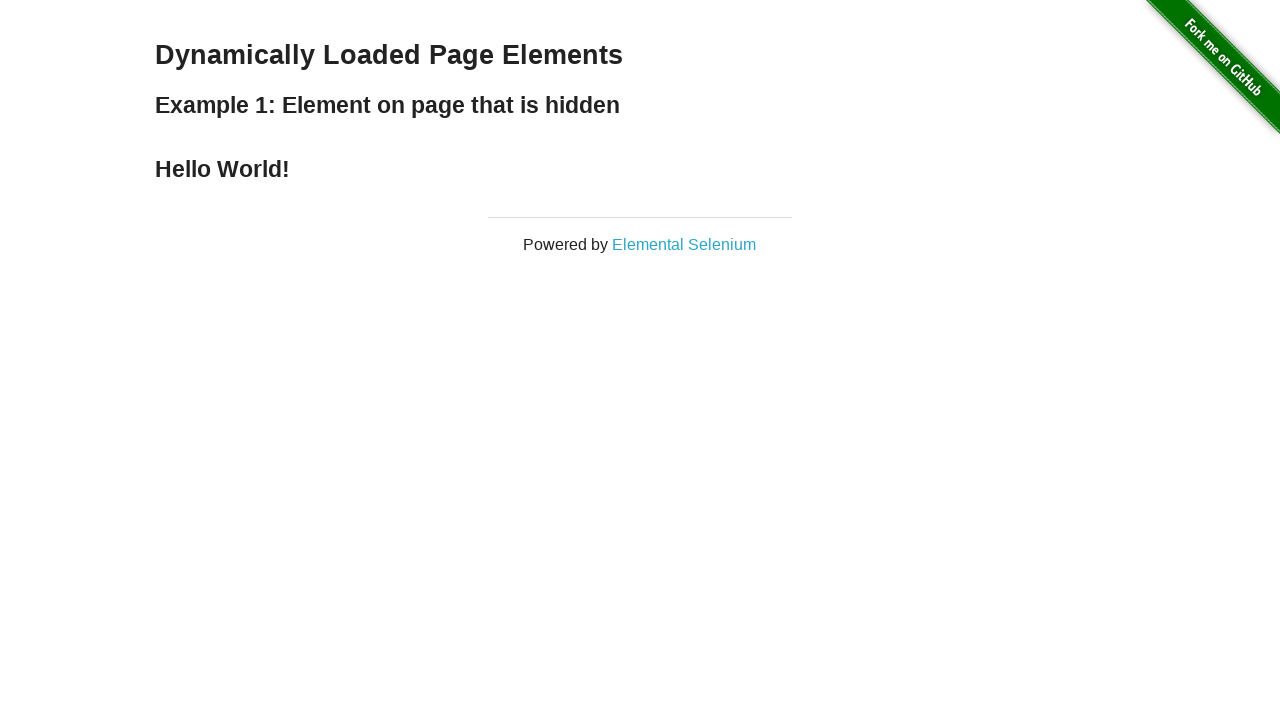

Located the 'Hello World!' element
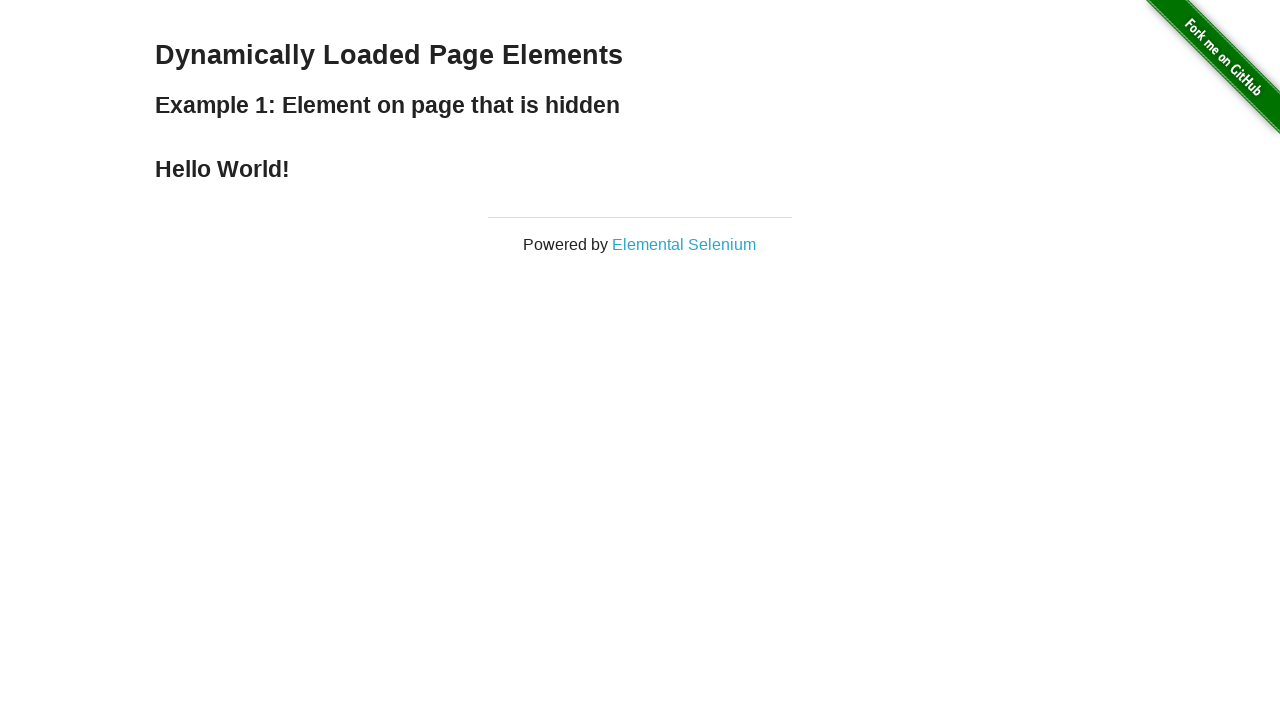

Verified that 'Hello World!' element is visible
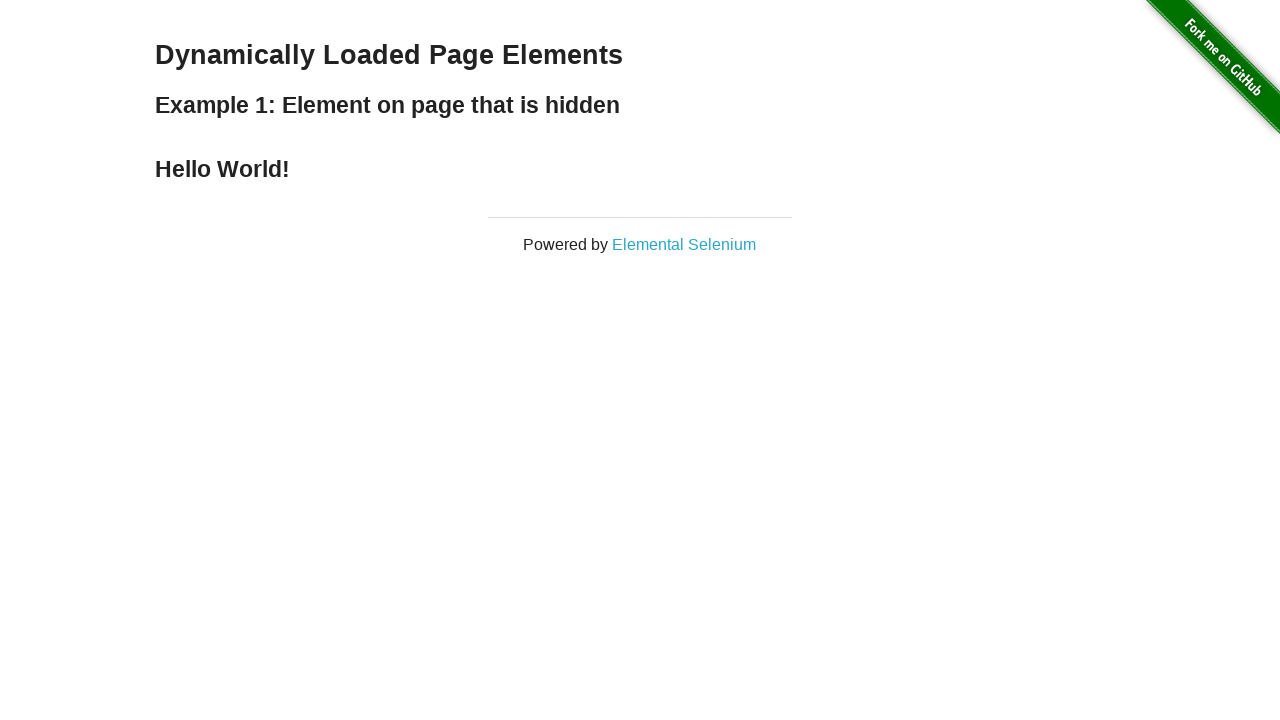

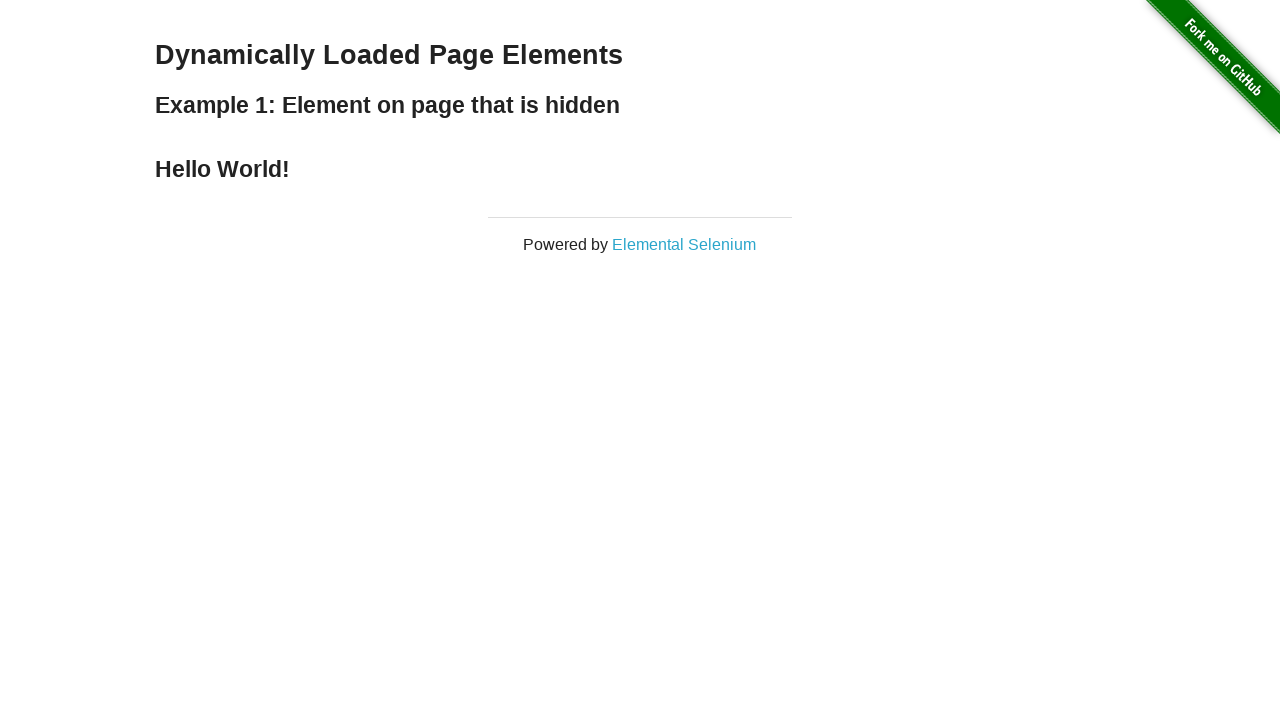